Tests a math form by reading a value from the page, calculating the logarithm of the absolute value of 12 times the sine of that value, filling in the answer, checking two checkboxes, and submitting the form.

Starting URL: http://suninjuly.github.io/math.html

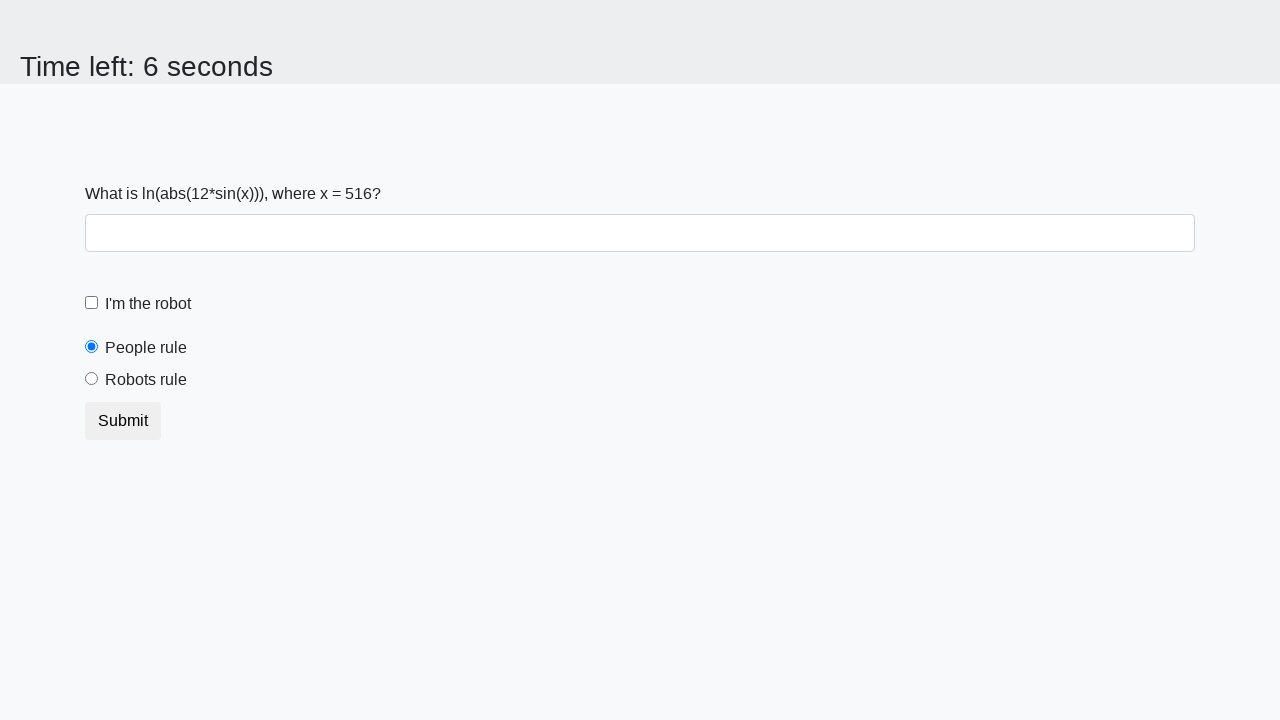

Located the x value element on the page
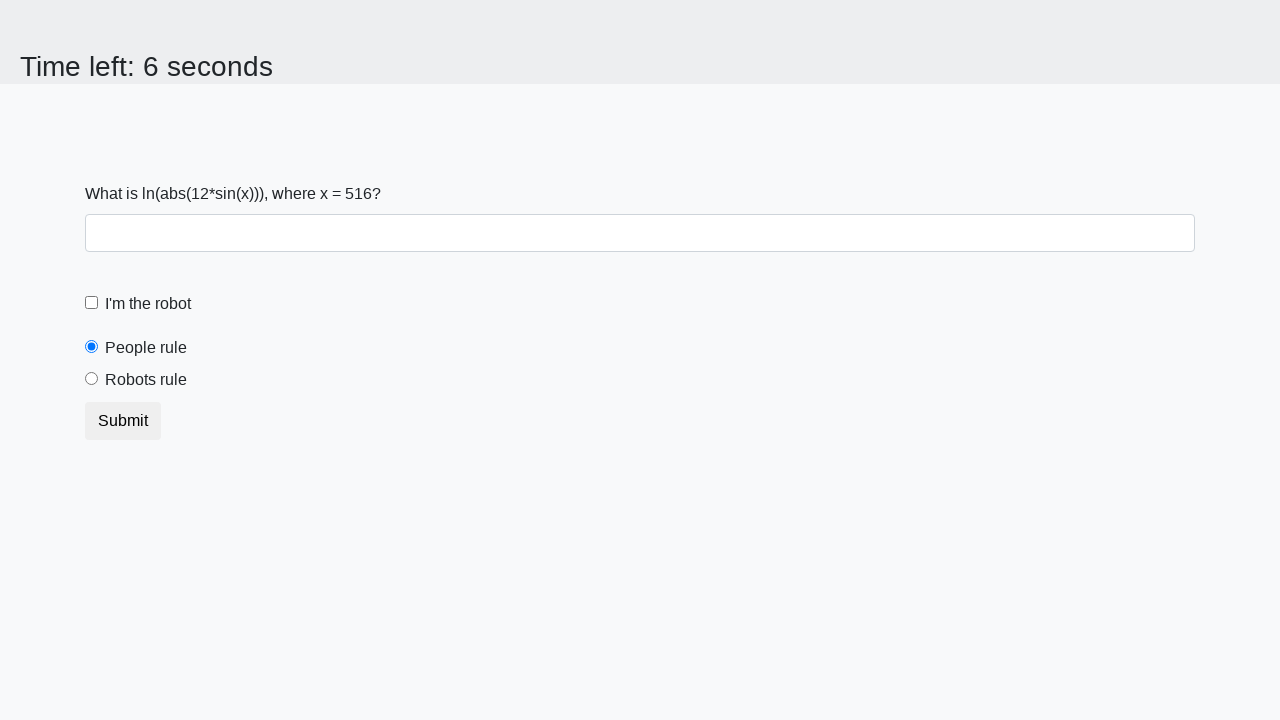

Read x value from page: 516
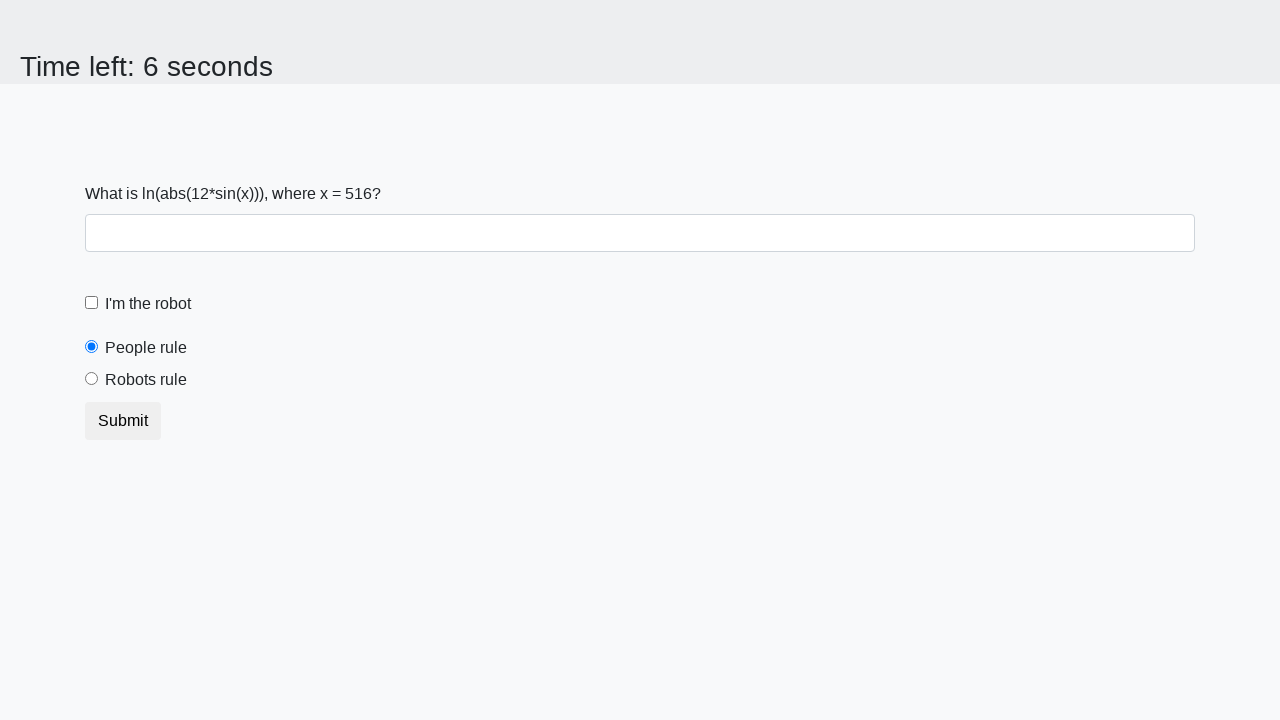

Calculated answer: log(abs(12*sin(516))) = 2.131696042738584
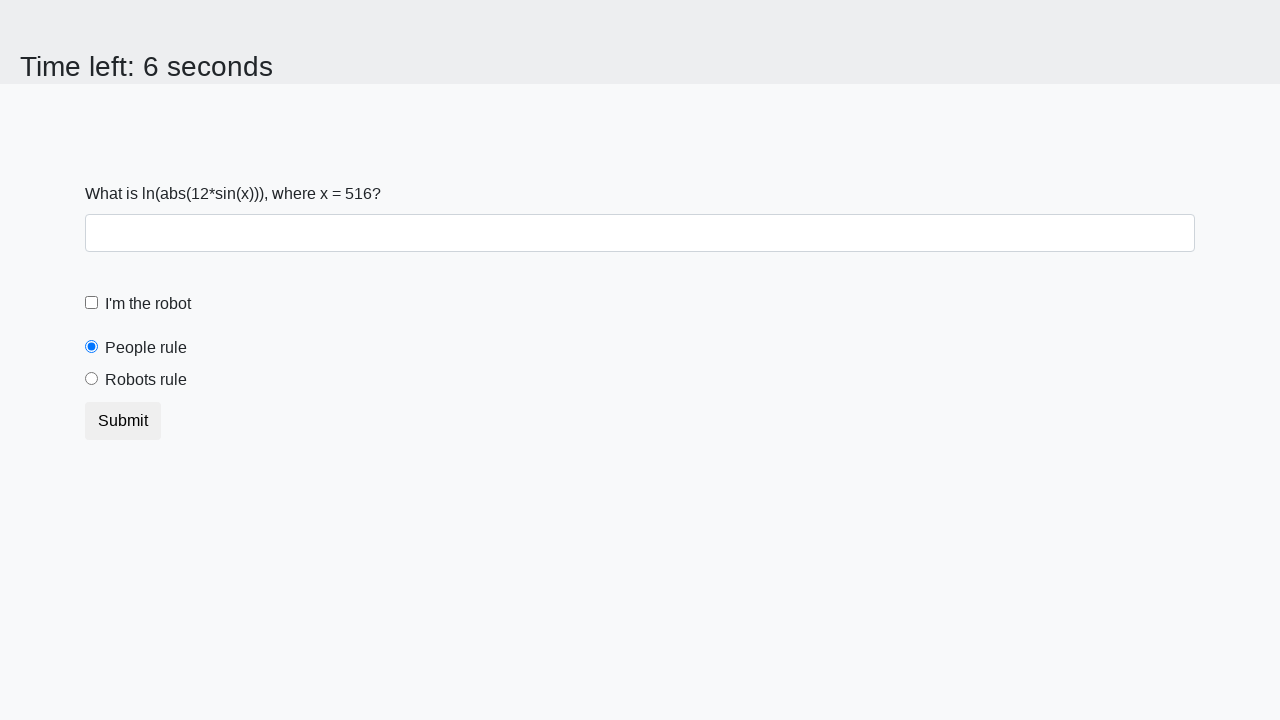

Filled answer field with calculated value on #answer
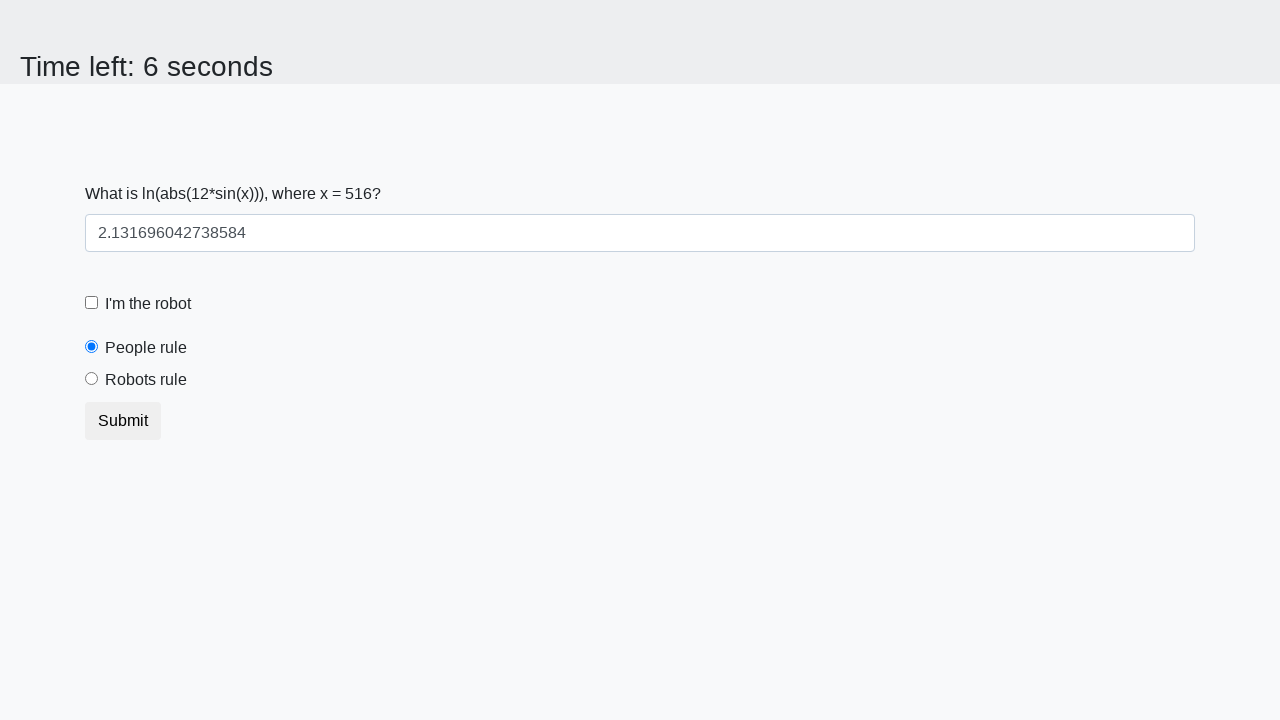

Checked the robot checkbox at (148, 304) on label[for='robotCheckbox']
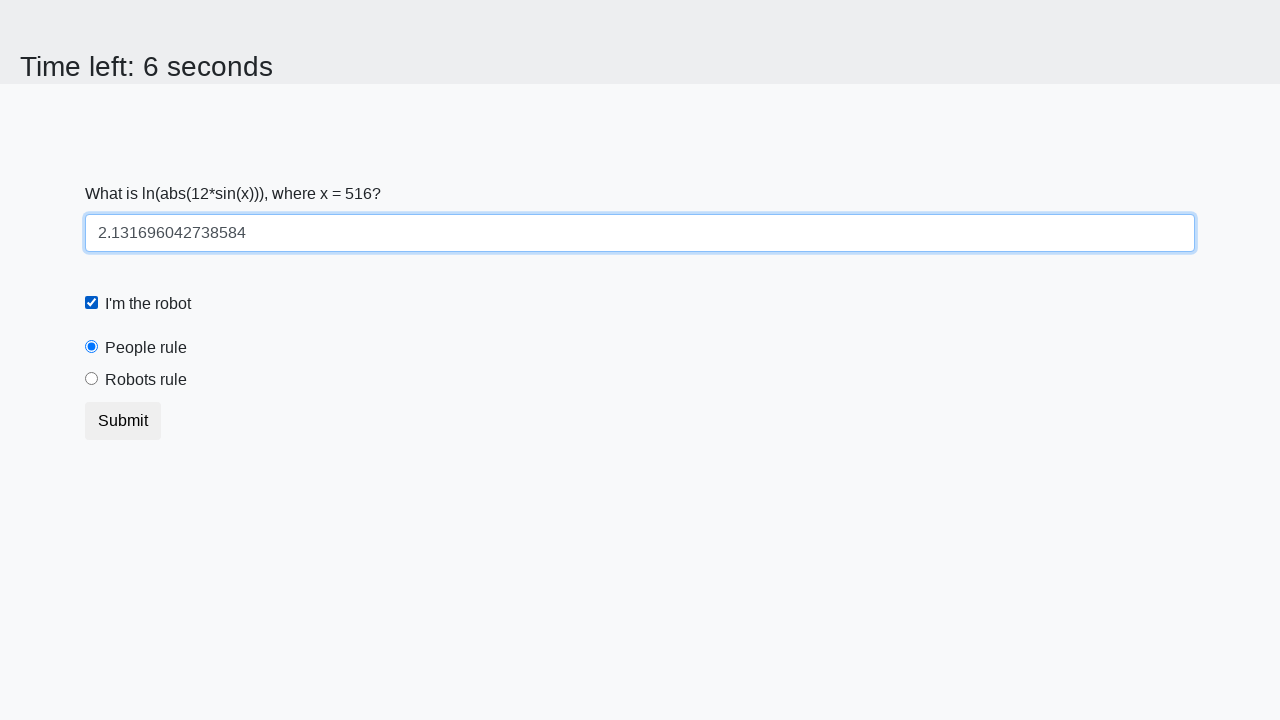

Checked the robots rule checkbox at (146, 380) on label[for='robotsRule']
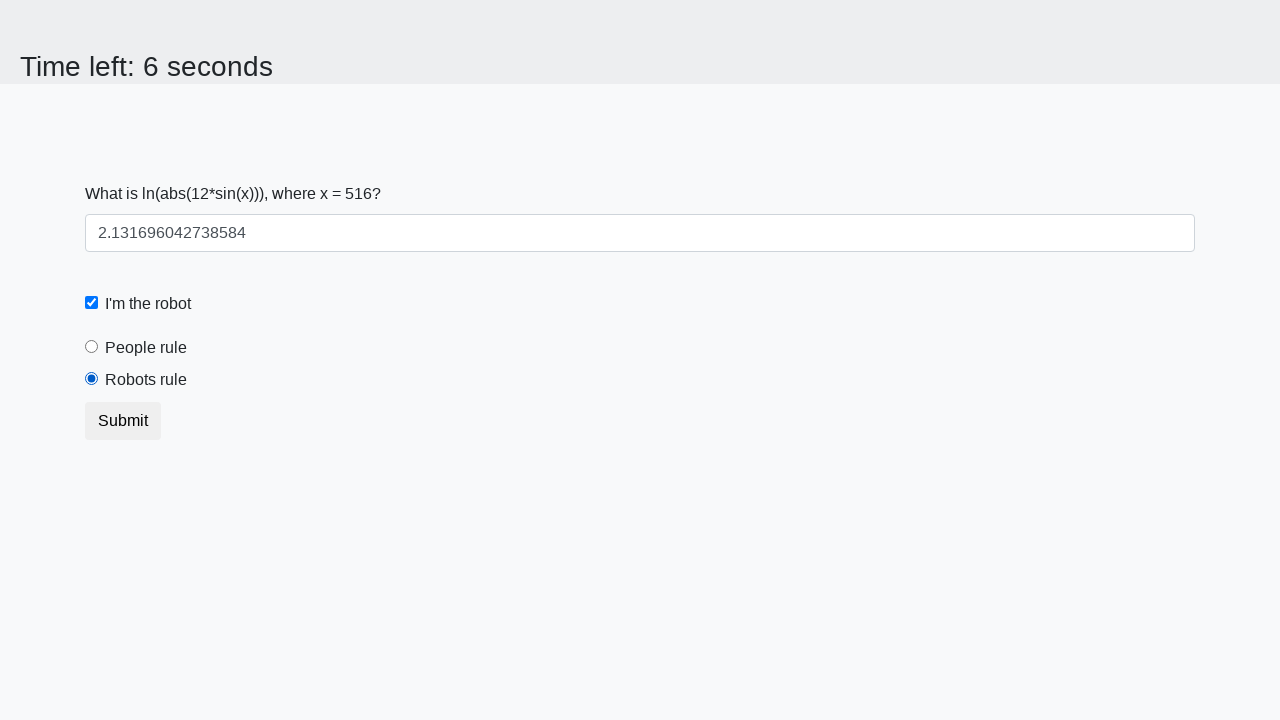

Submitted the form at (123, 421) on button.btn
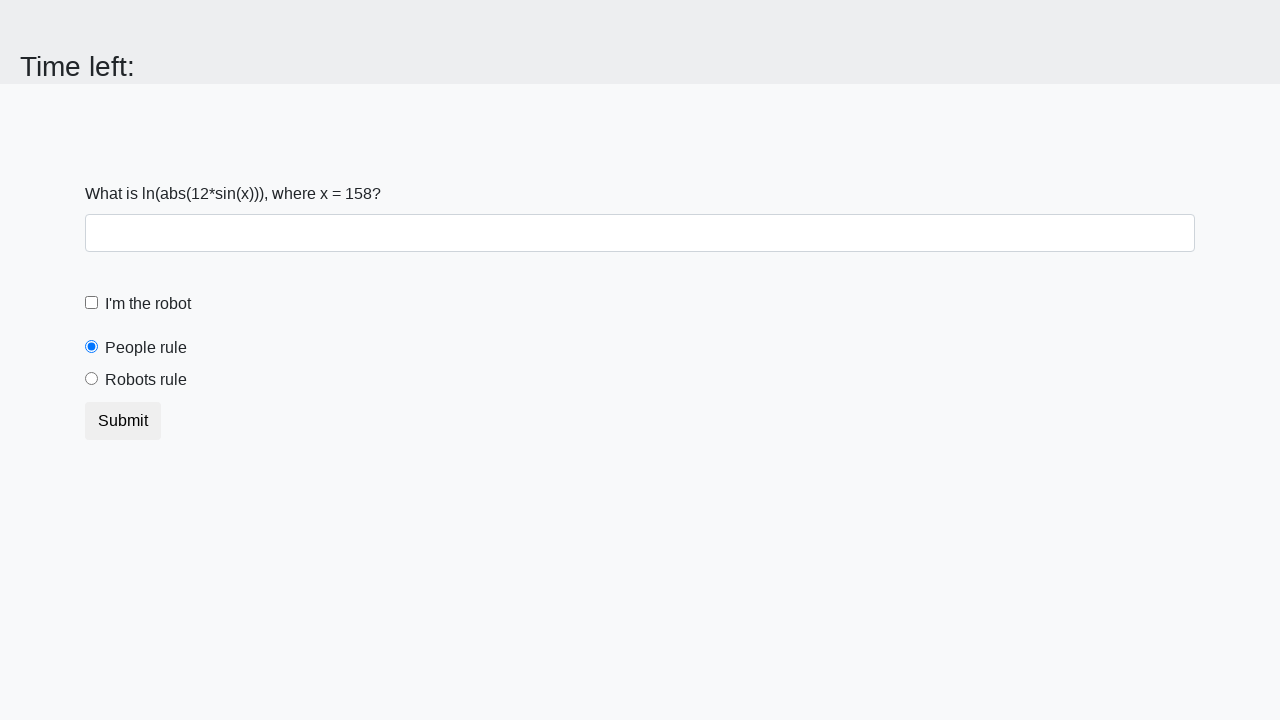

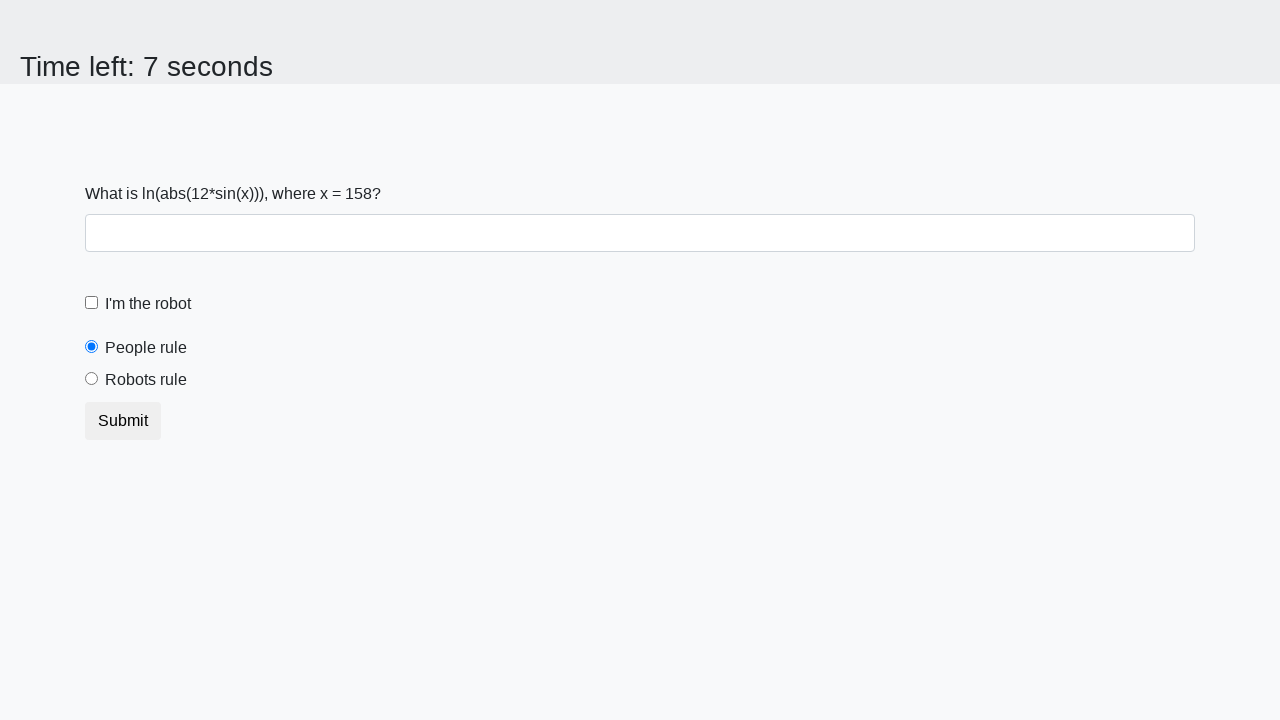